Tests dynamic loading where an element is hidden on the page initially, clicks a start button and waits for the finish element to become visible, then verifies the displayed text.

Starting URL: http://the-internet.herokuapp.com/dynamic_loading/1

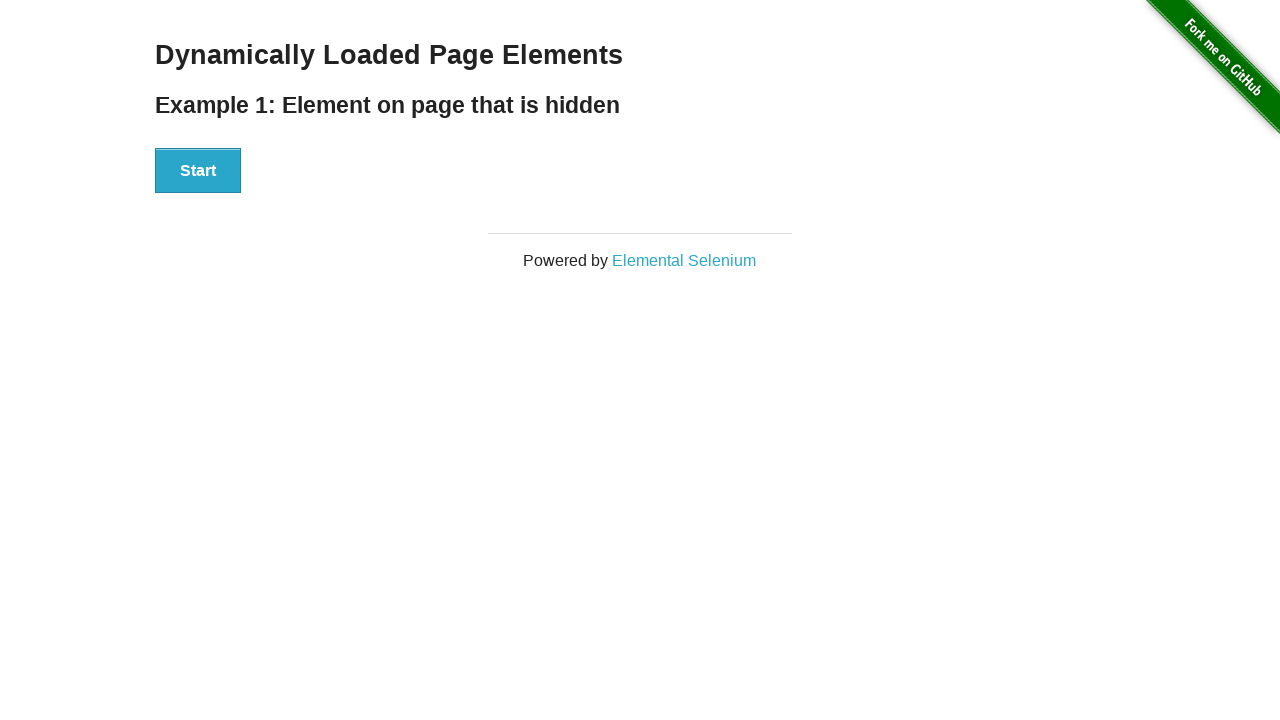

Navigated to dynamic loading test page
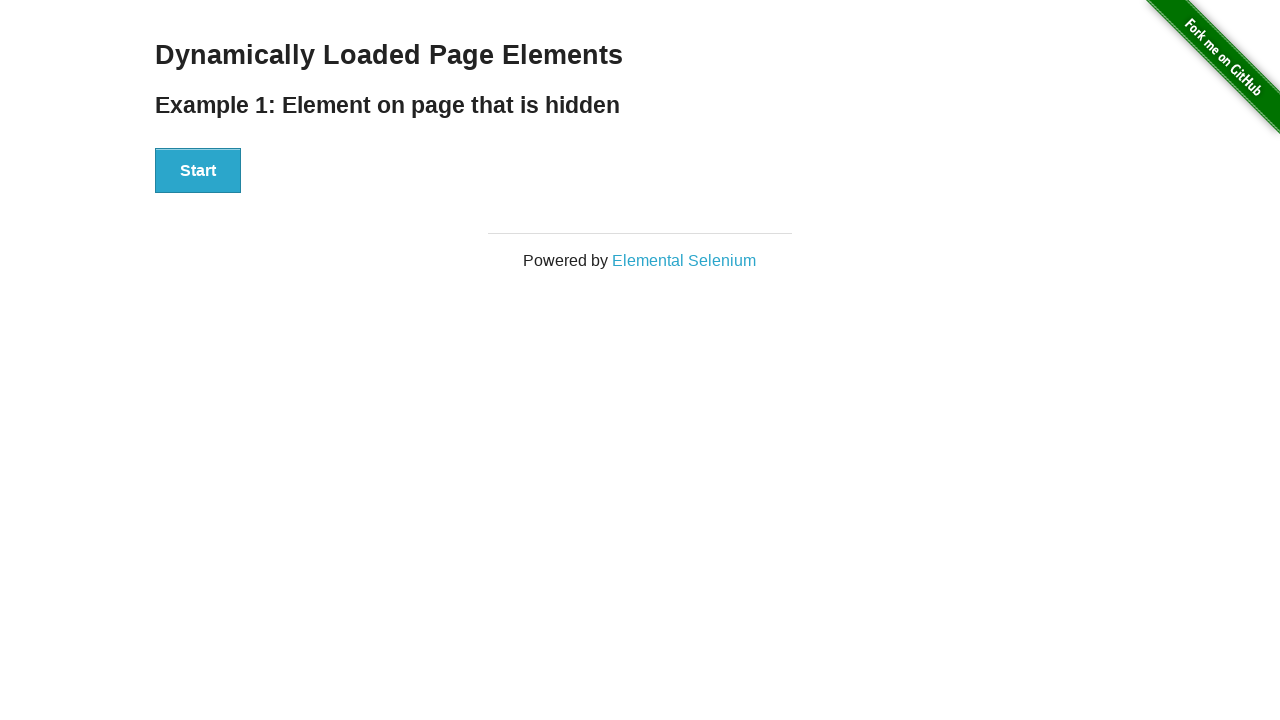

Clicked the Start button at (198, 171) on #start button
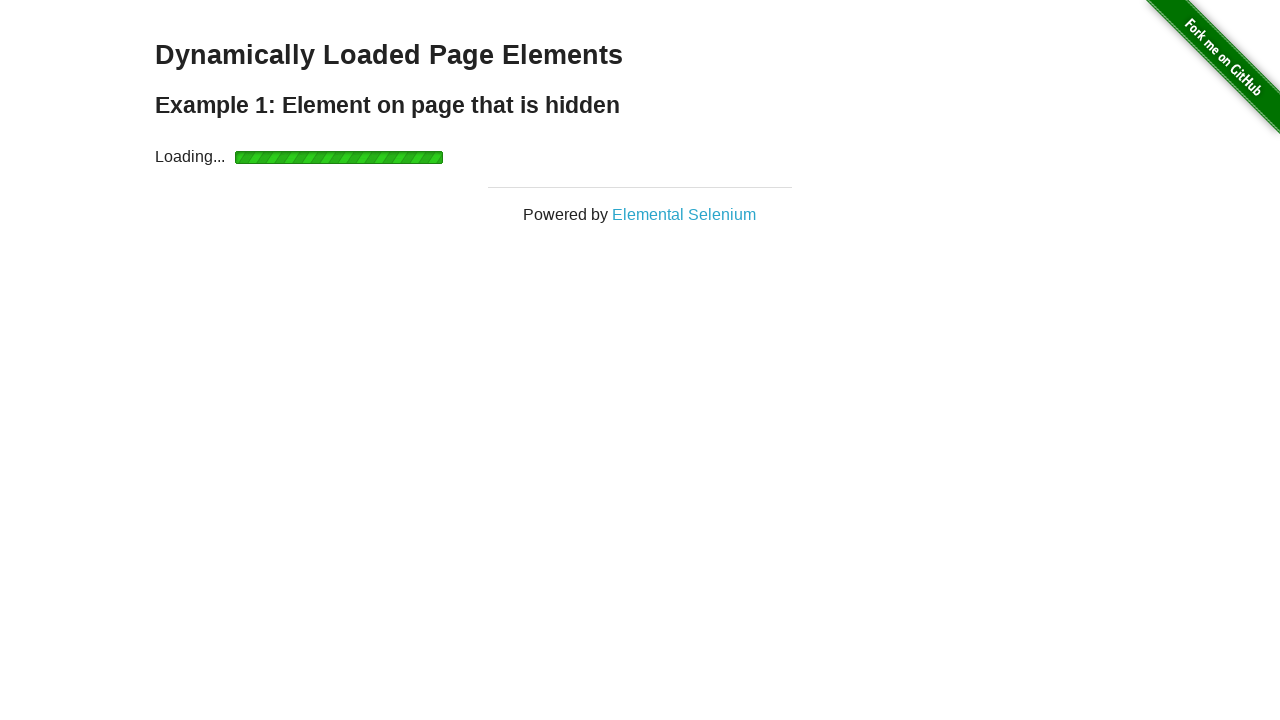

Finish element became visible after dynamic loading
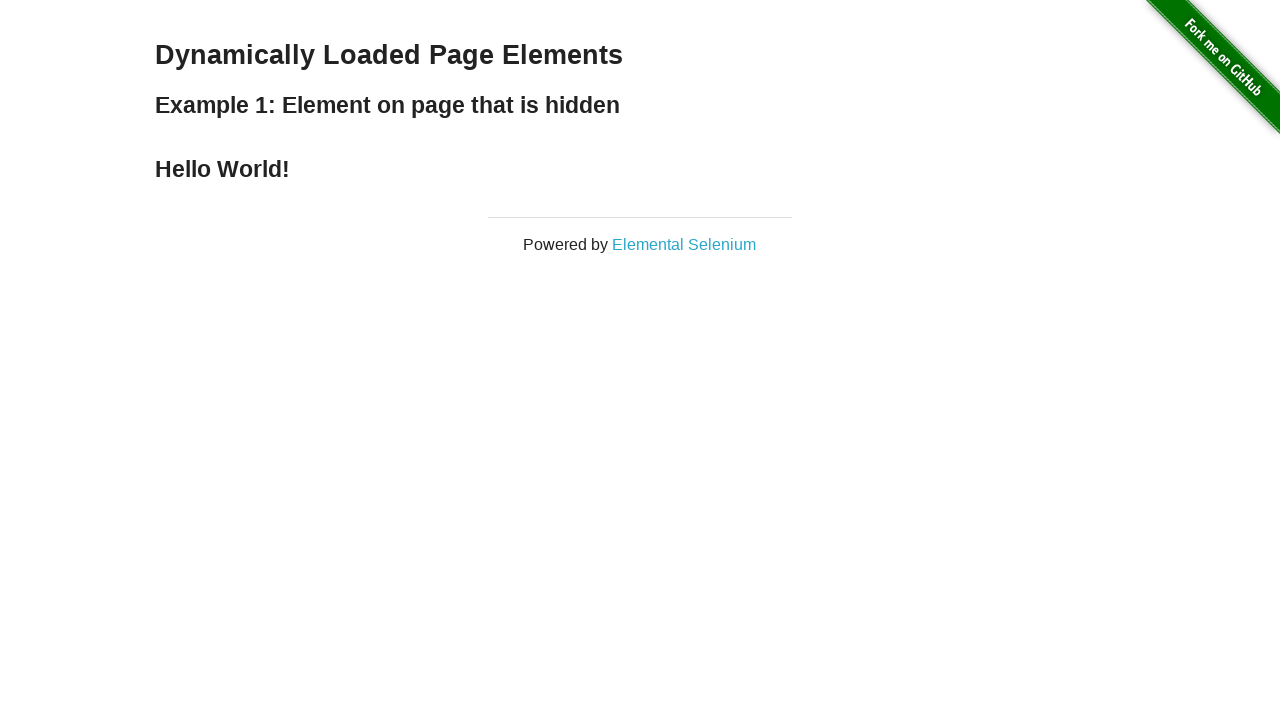

Verified finish element displays 'Hello World!'
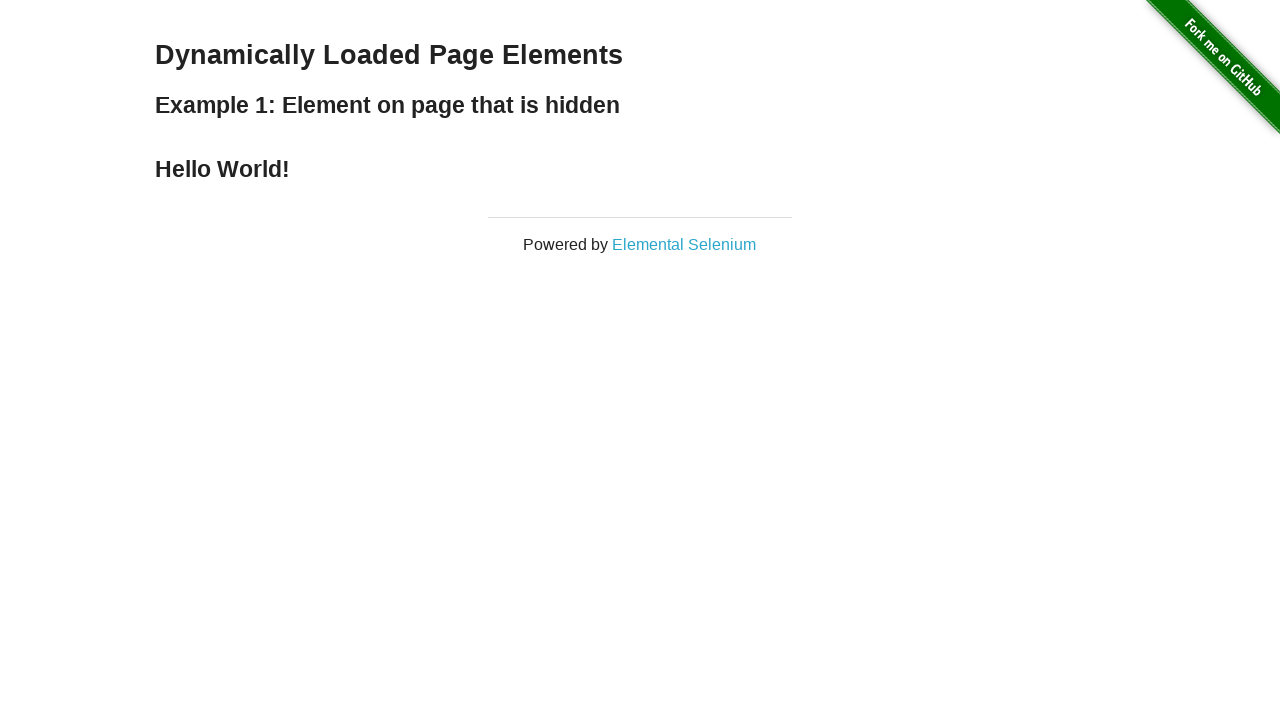

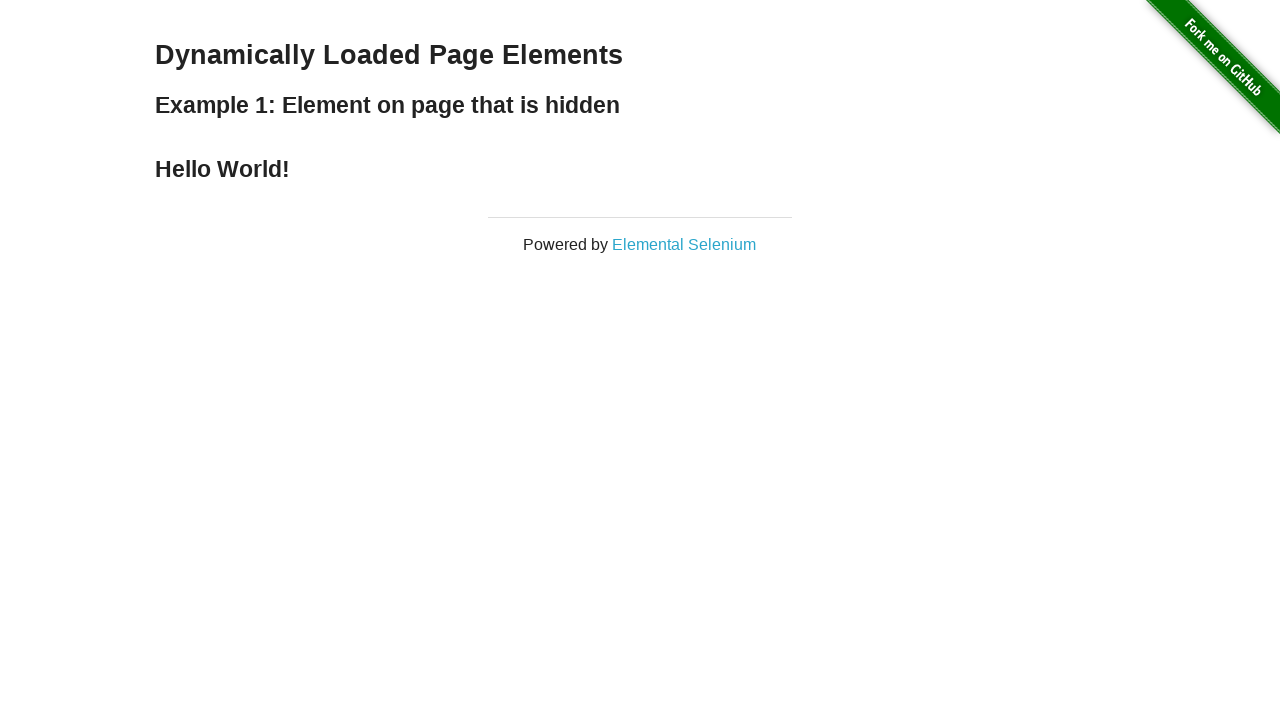